Tests window handling functionality by clicking a link that opens a new window, switching between windows, and verifying content in both windows

Starting URL: https://the-internet.herokuapp.com/windows

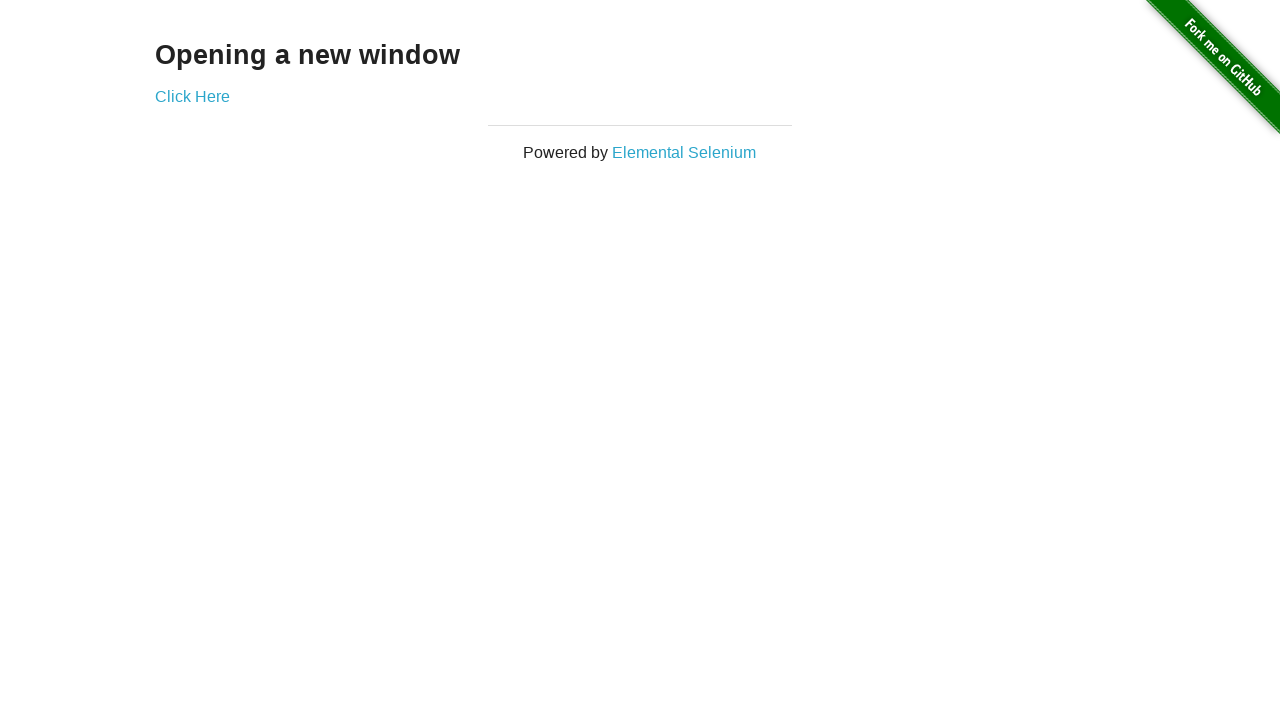

Navigated to window handling test page
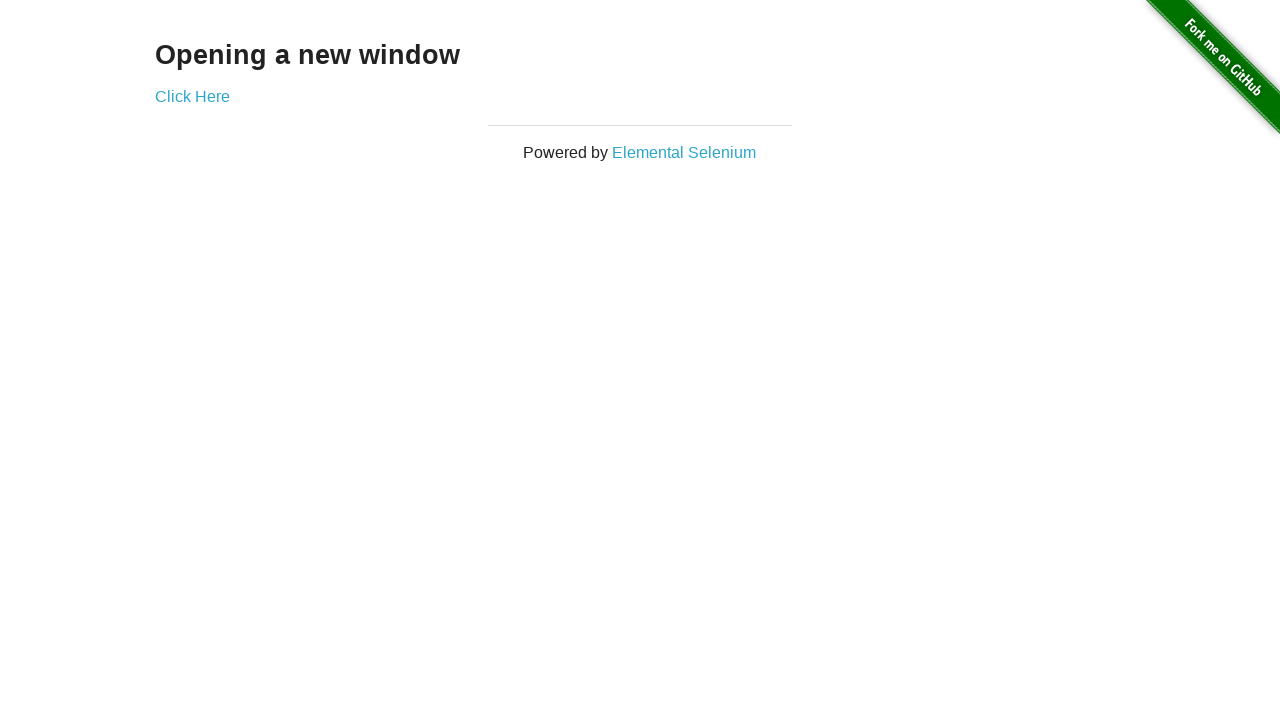

Clicked 'Click Here' link to open new window at (192, 96) on text=Click Here
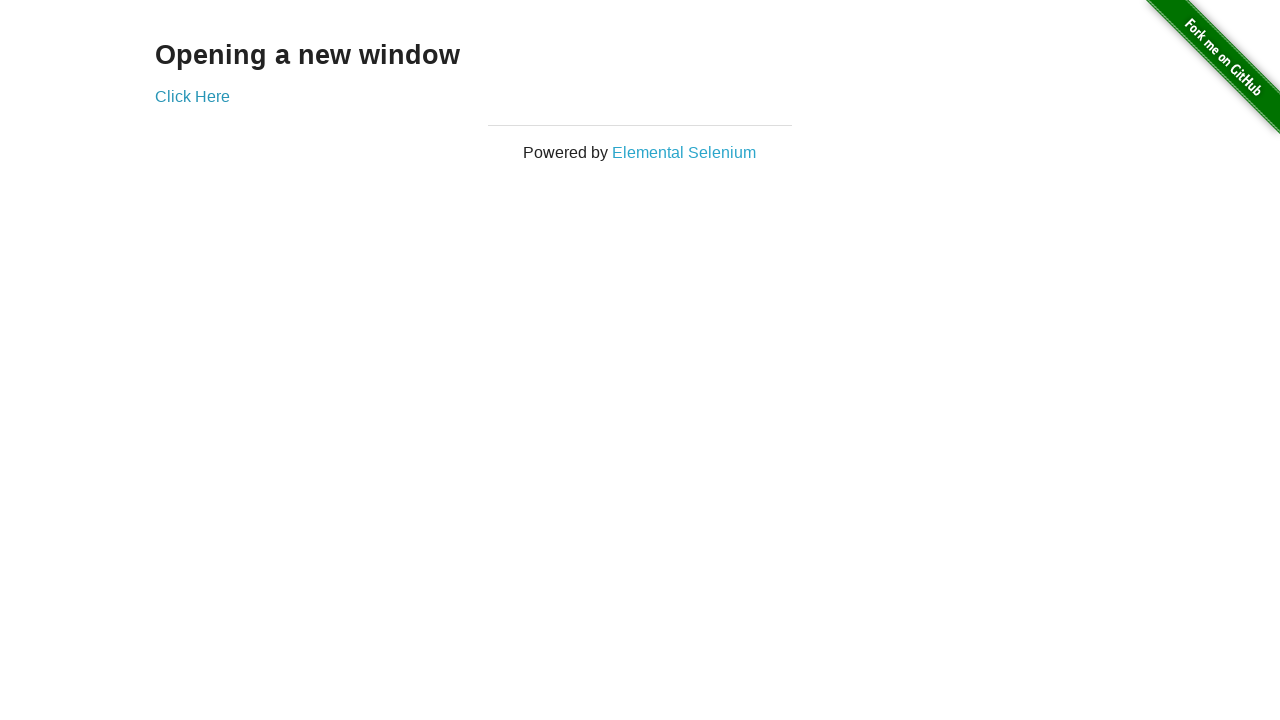

New window opened and captured
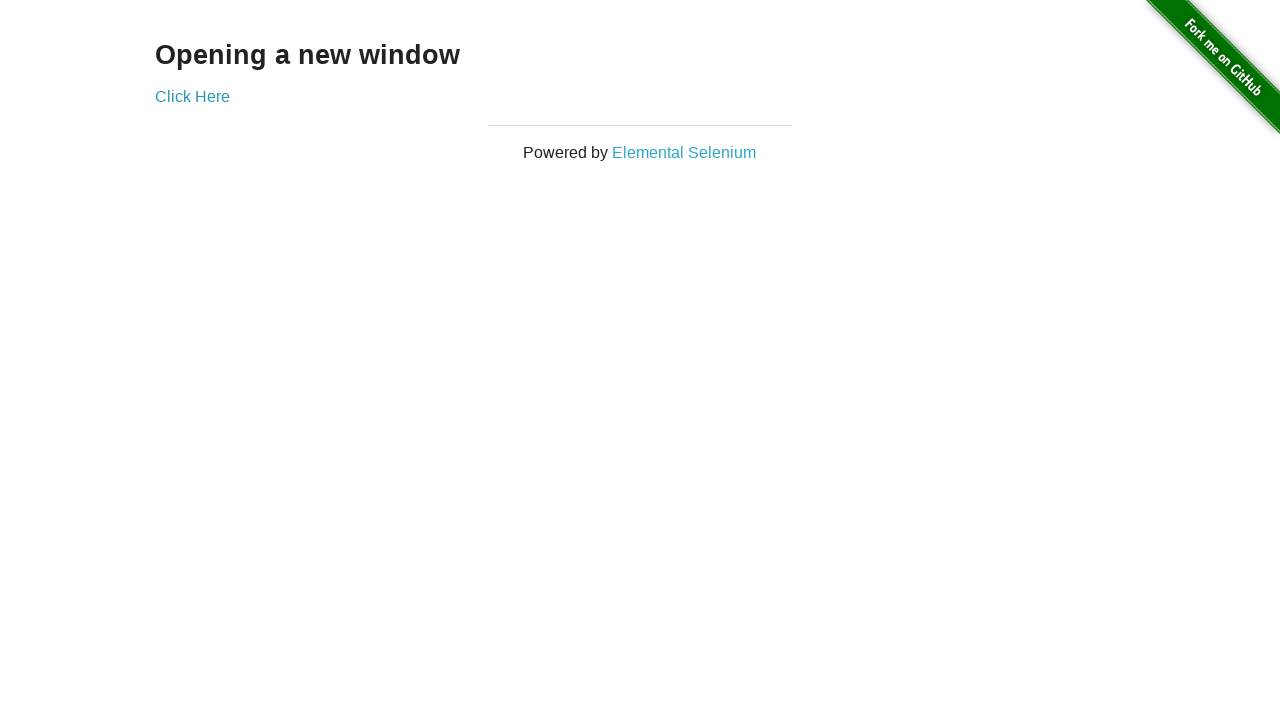

Retrieved text from new window: 'New Window'
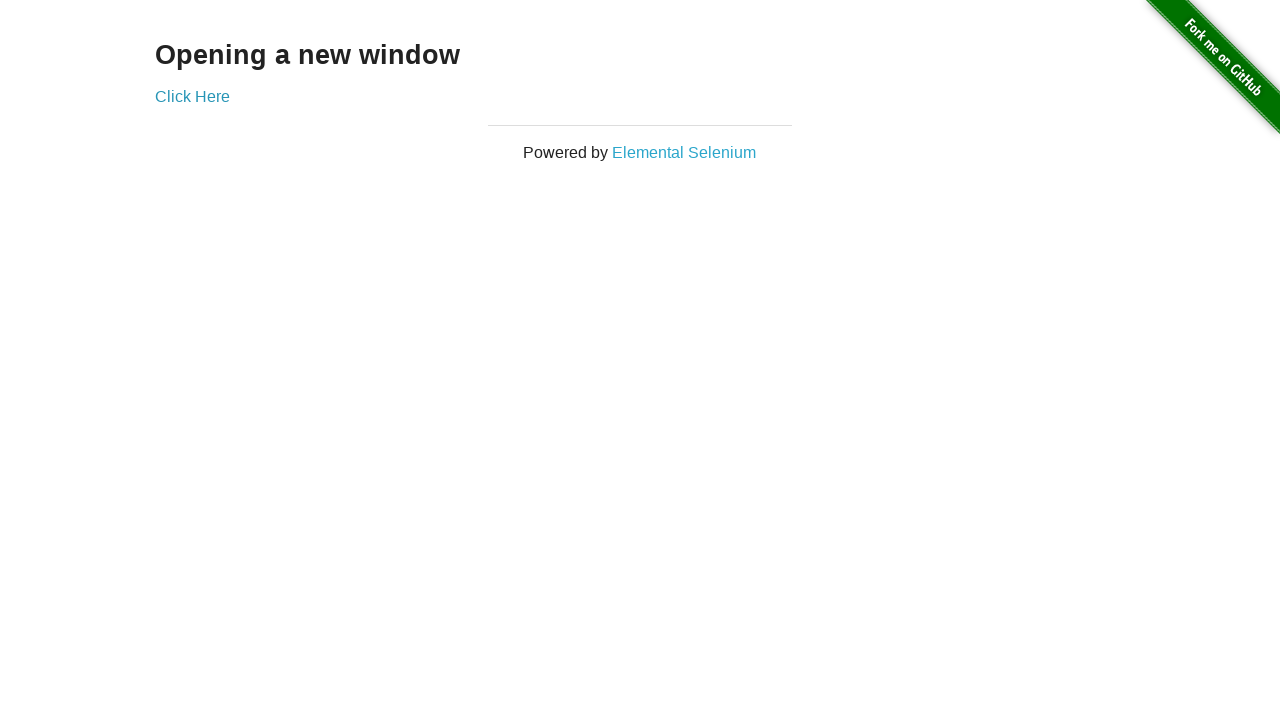

Printed new window text to console
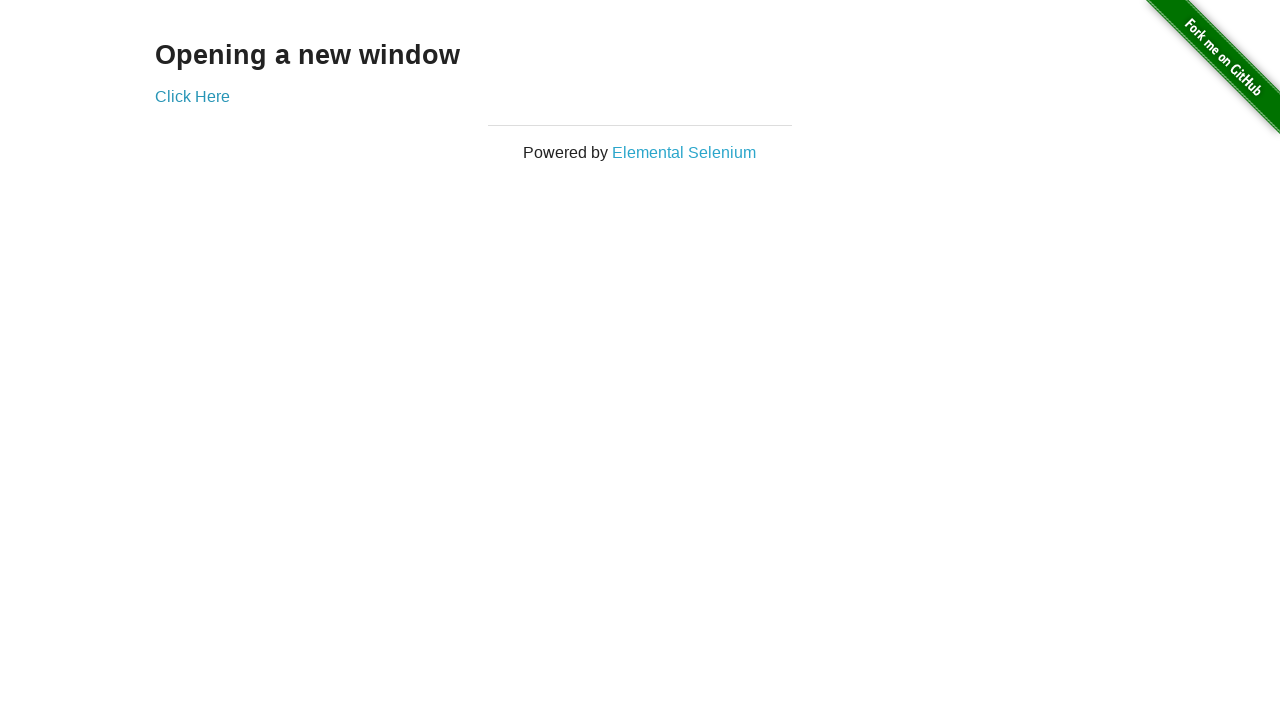

Closed the new window
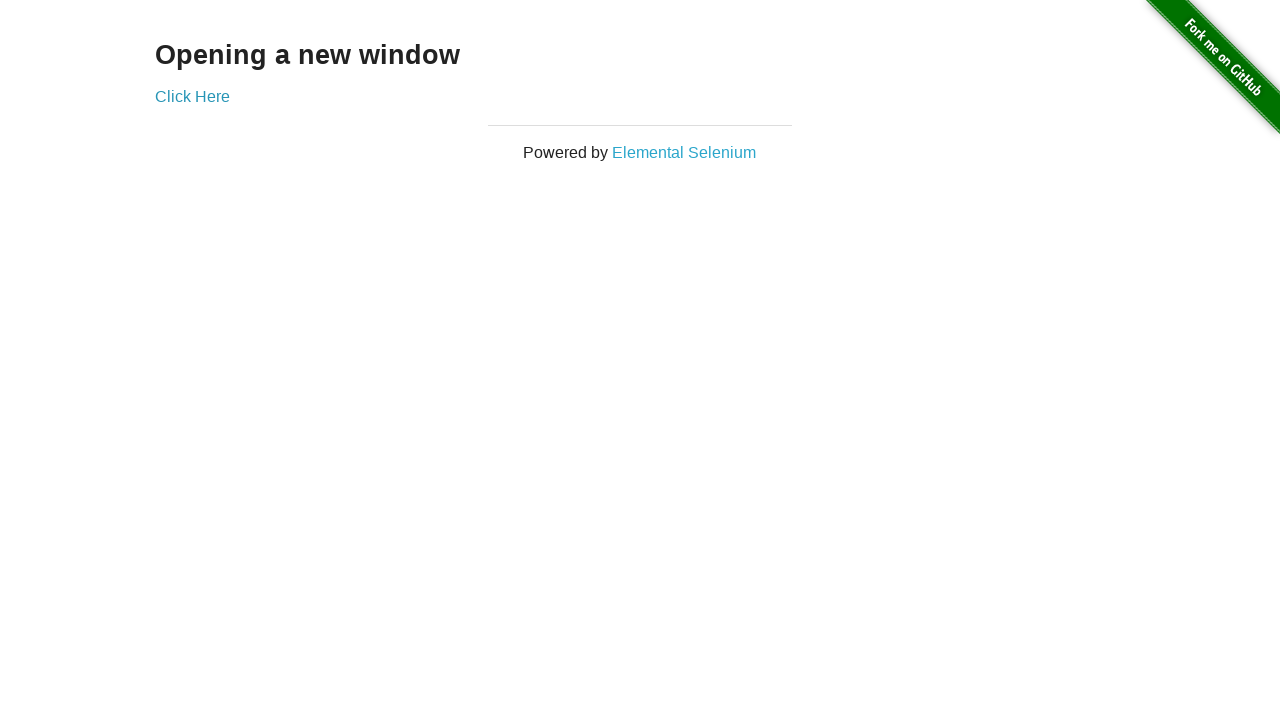

Verified original window contains 'Opening a new window' text
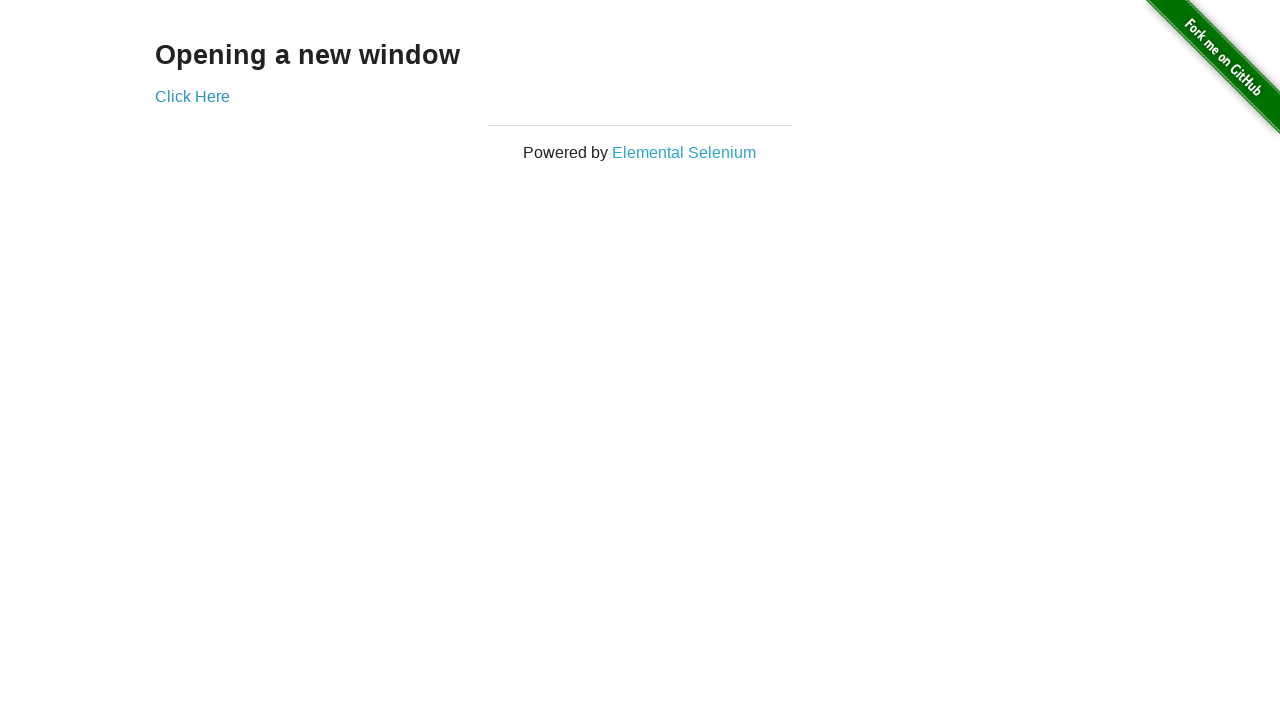

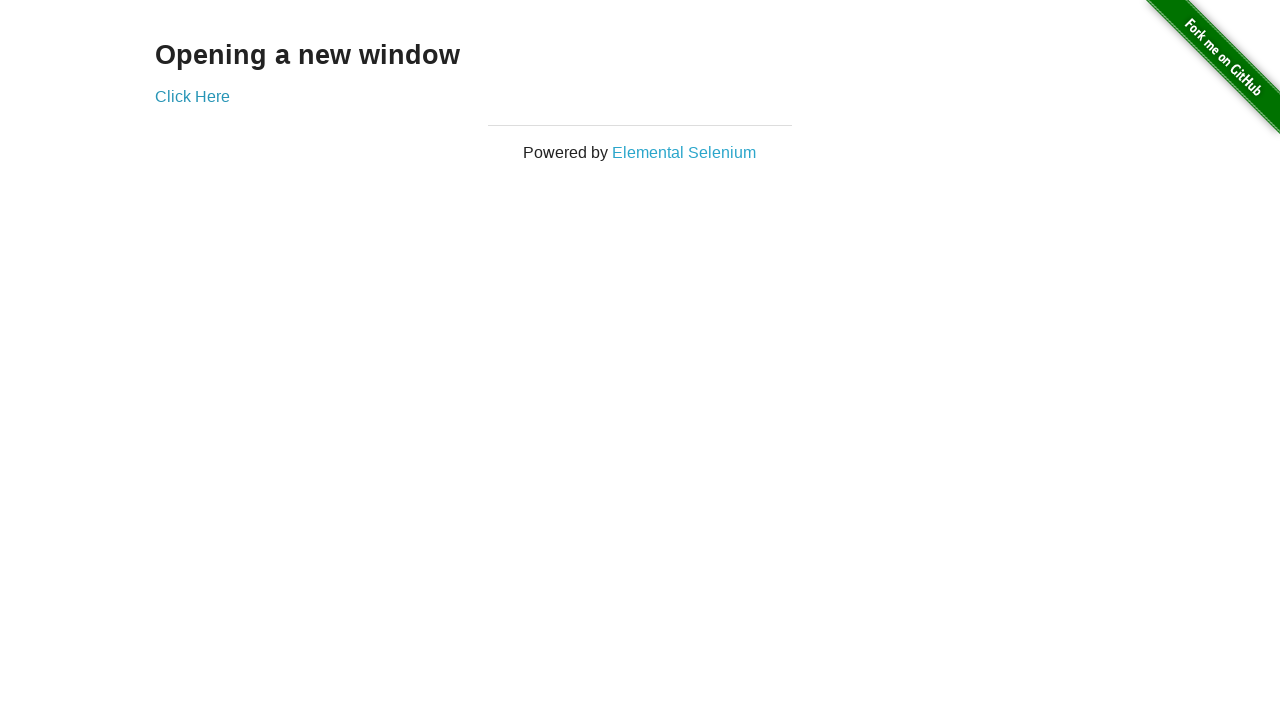